Tests registration validation with invalid email format (missing @ symbol) and verifies error message is displayed

Starting URL: https://sharelane.com/cgi-bin/register.py

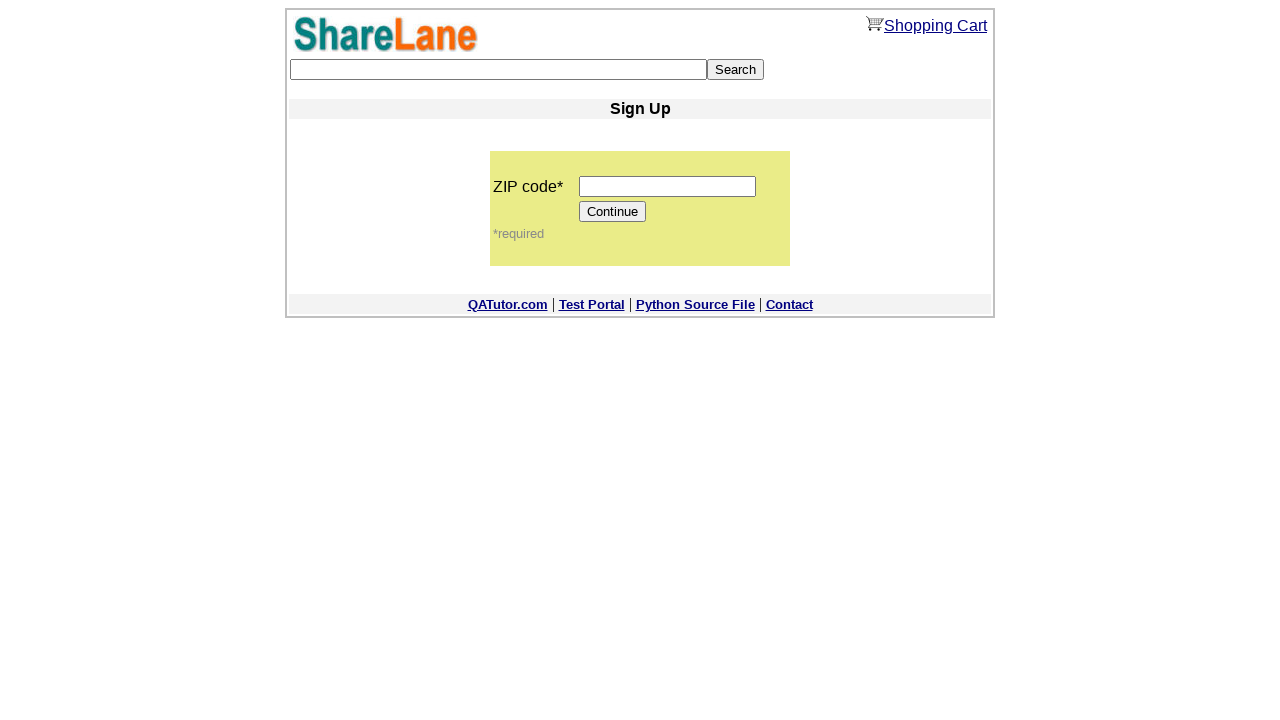

Filled zip code field with '12345' on input[name='zip_code']
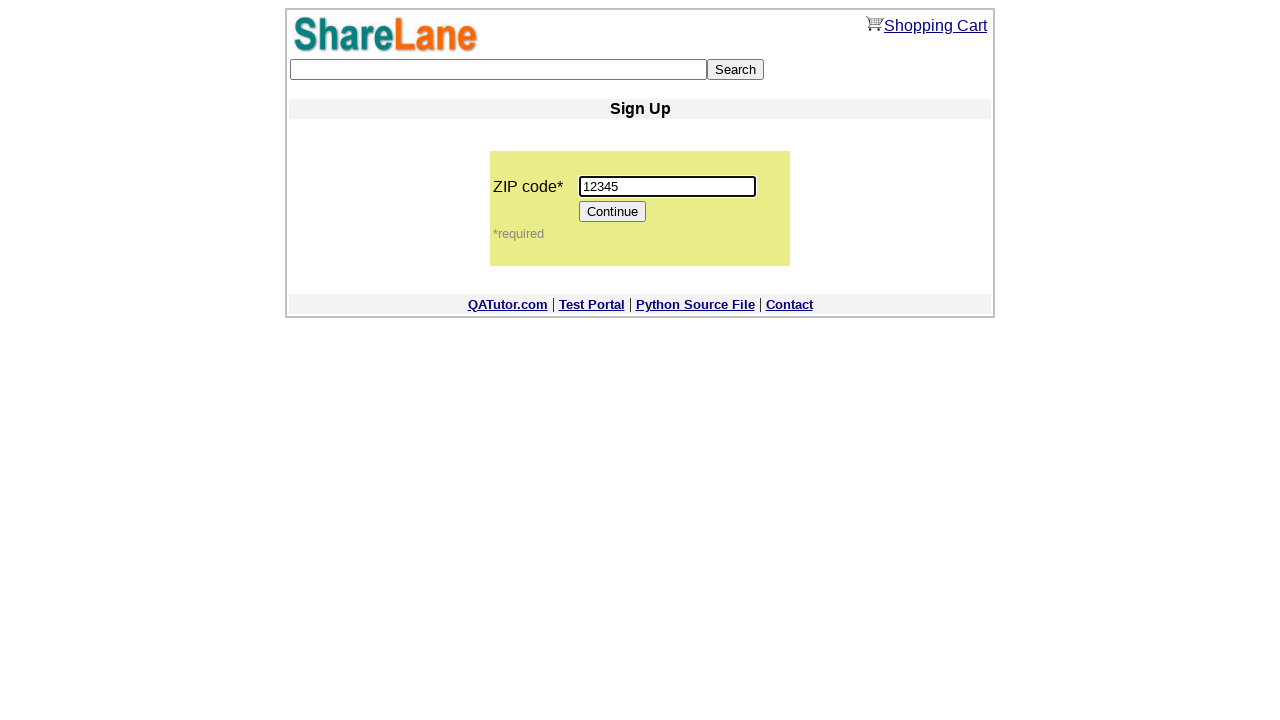

Clicked Continue button at (613, 212) on input[value='Continue']
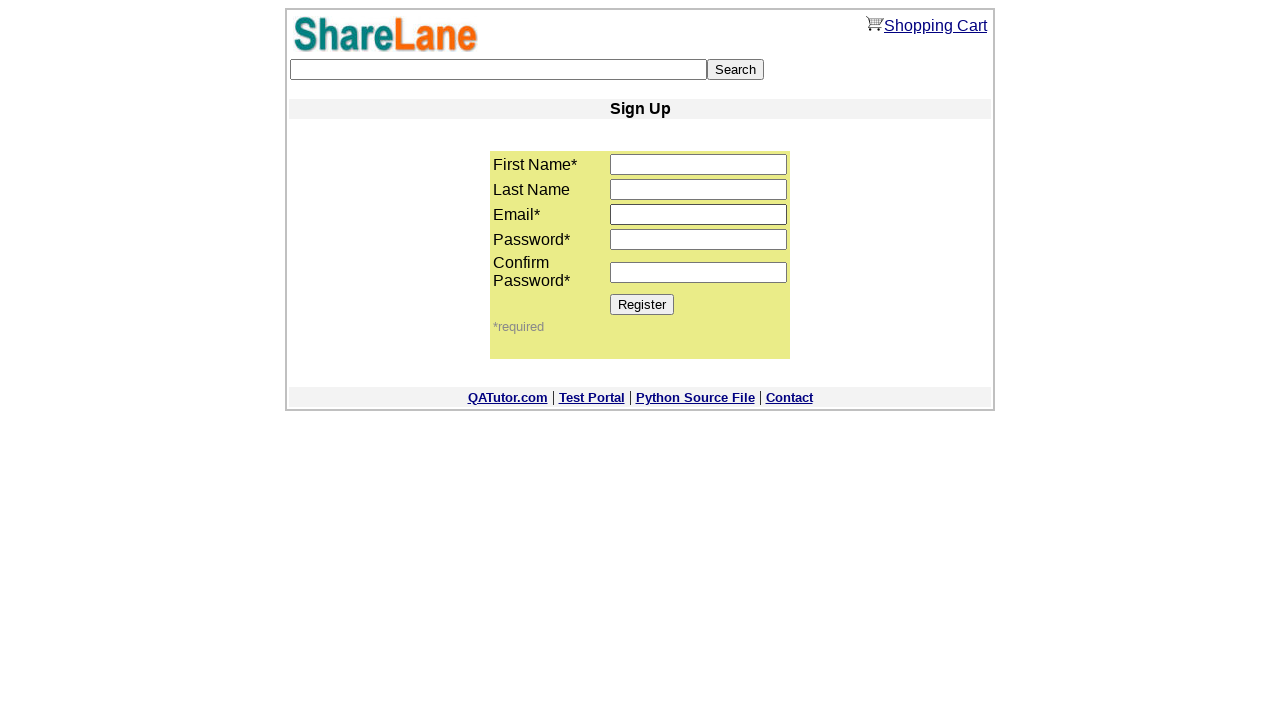

Navigated to registration form with zip code
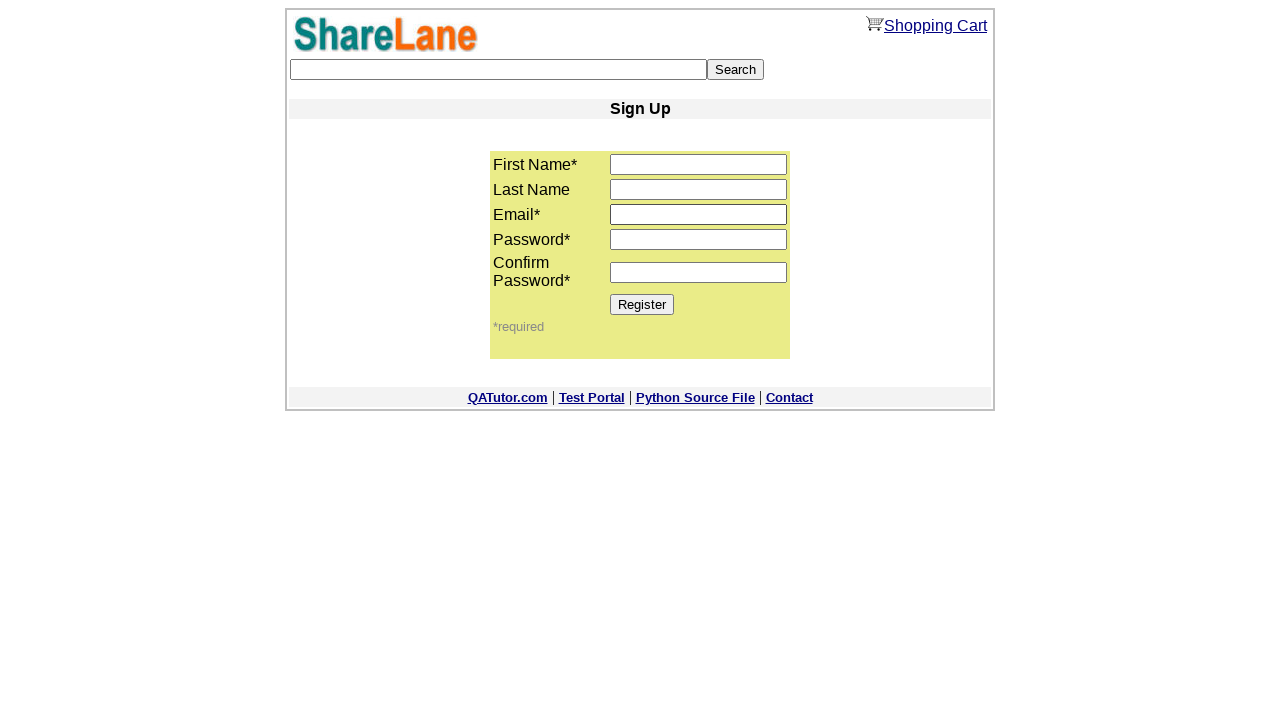

Filled first name field with 'test' on input[name='first_name']
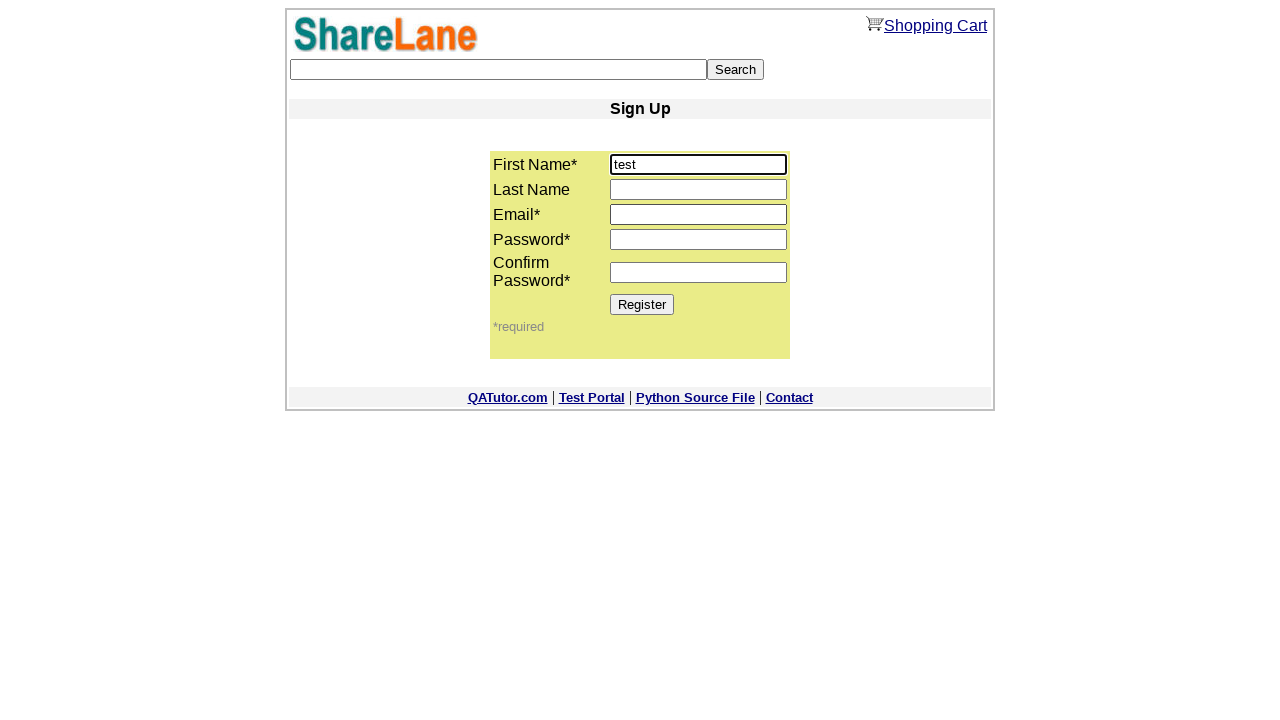

Filled email field with invalid email 'testtest.com' (missing @ symbol) on input[name='email']
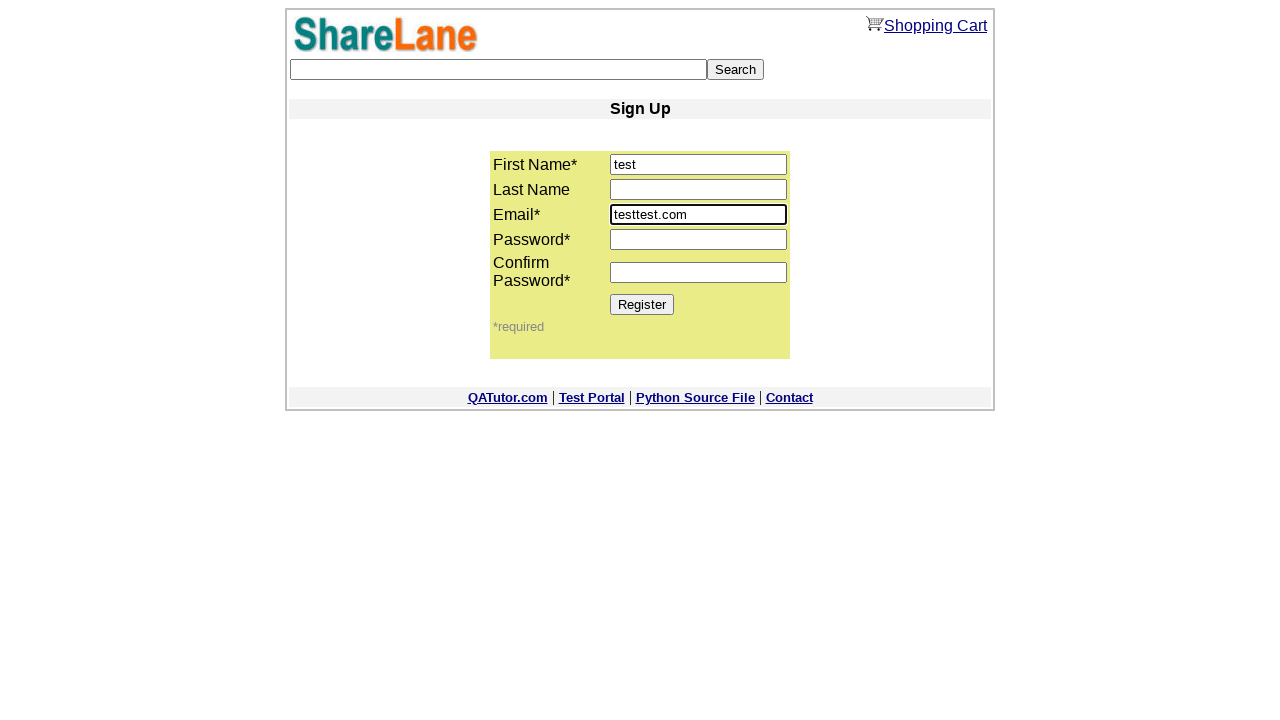

Filled password field with '12345' on input[name='password1']
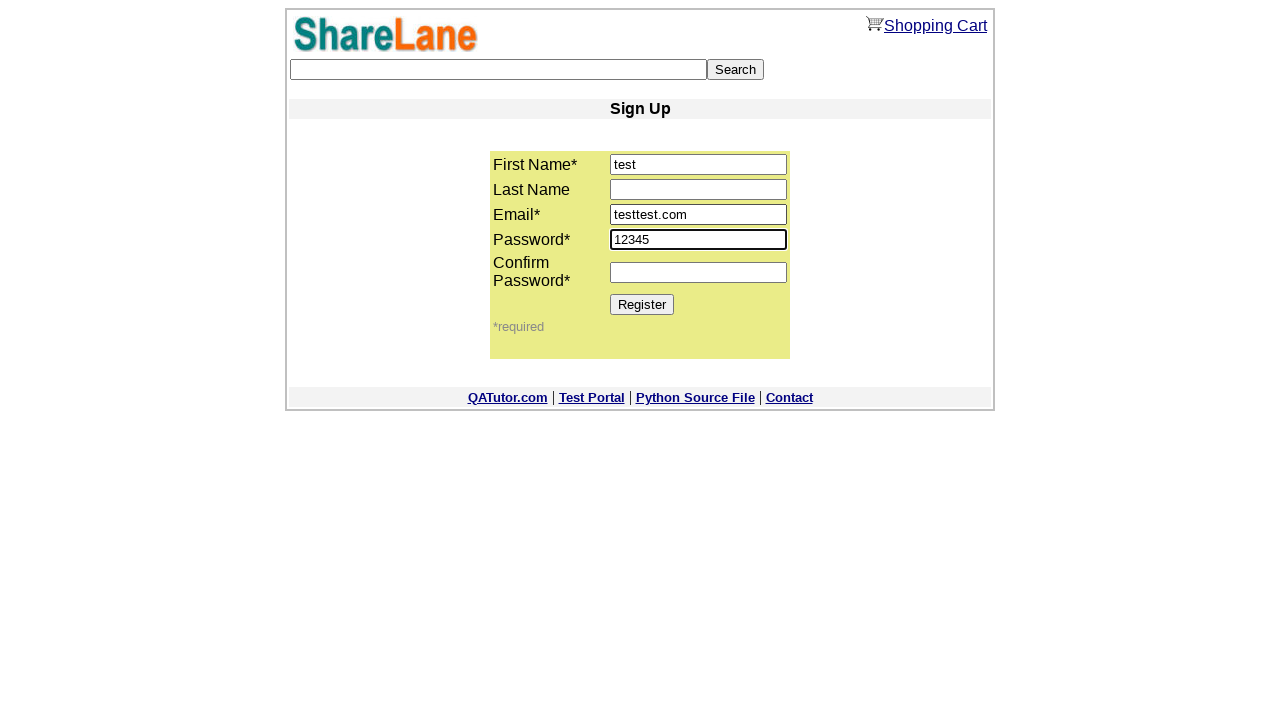

Filled password confirmation field with '12345' on input[name='password2']
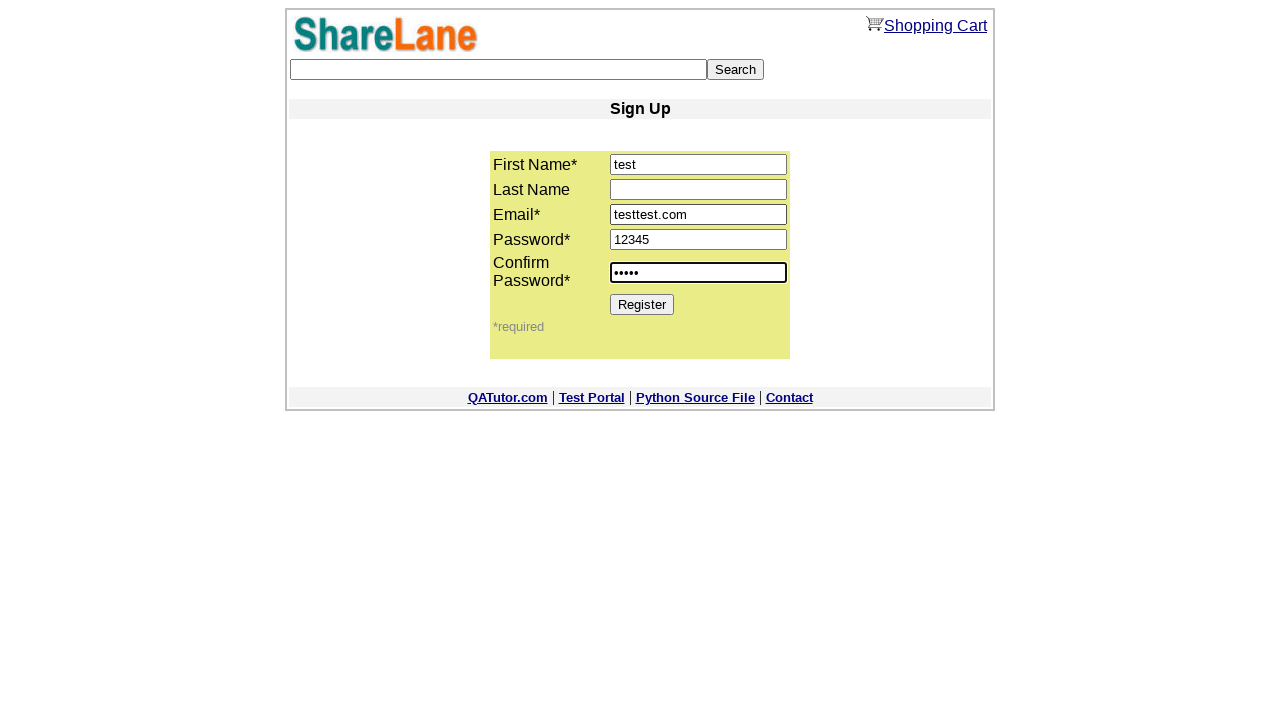

Clicked Register button to submit form at (642, 304) on input[value='Register']
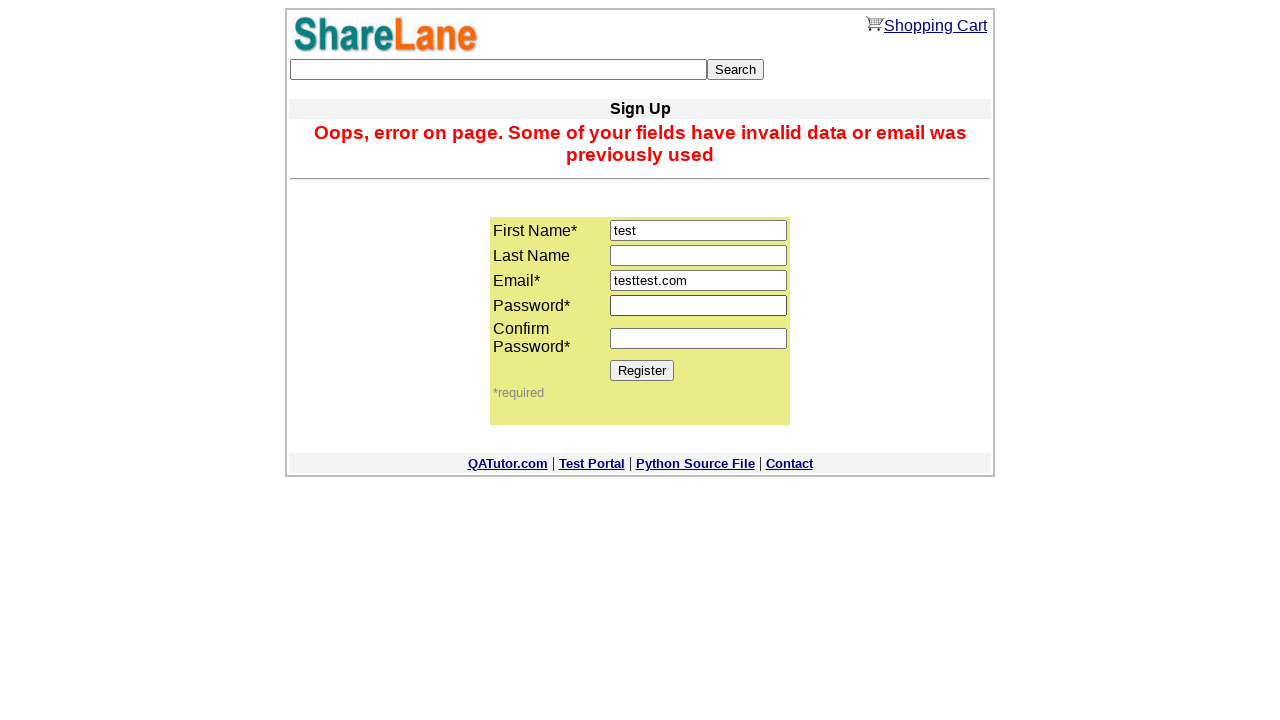

Located error message element
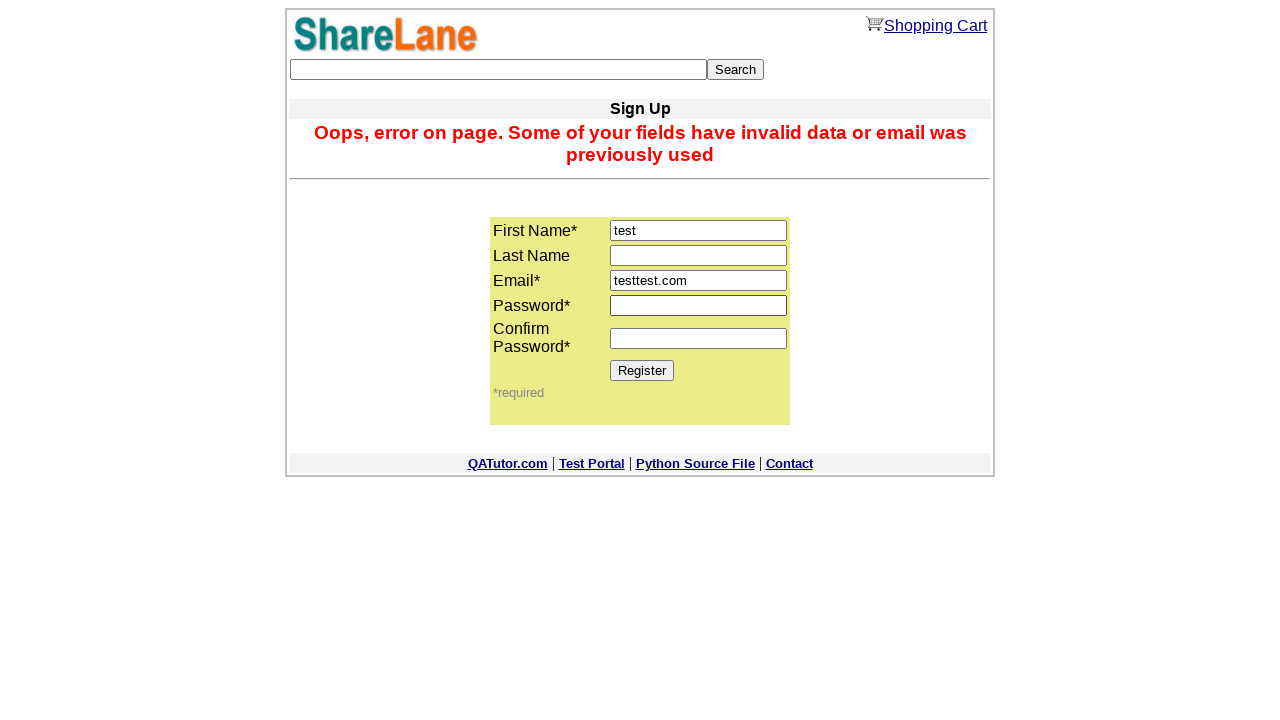

Verified error message is displayed for invalid email format
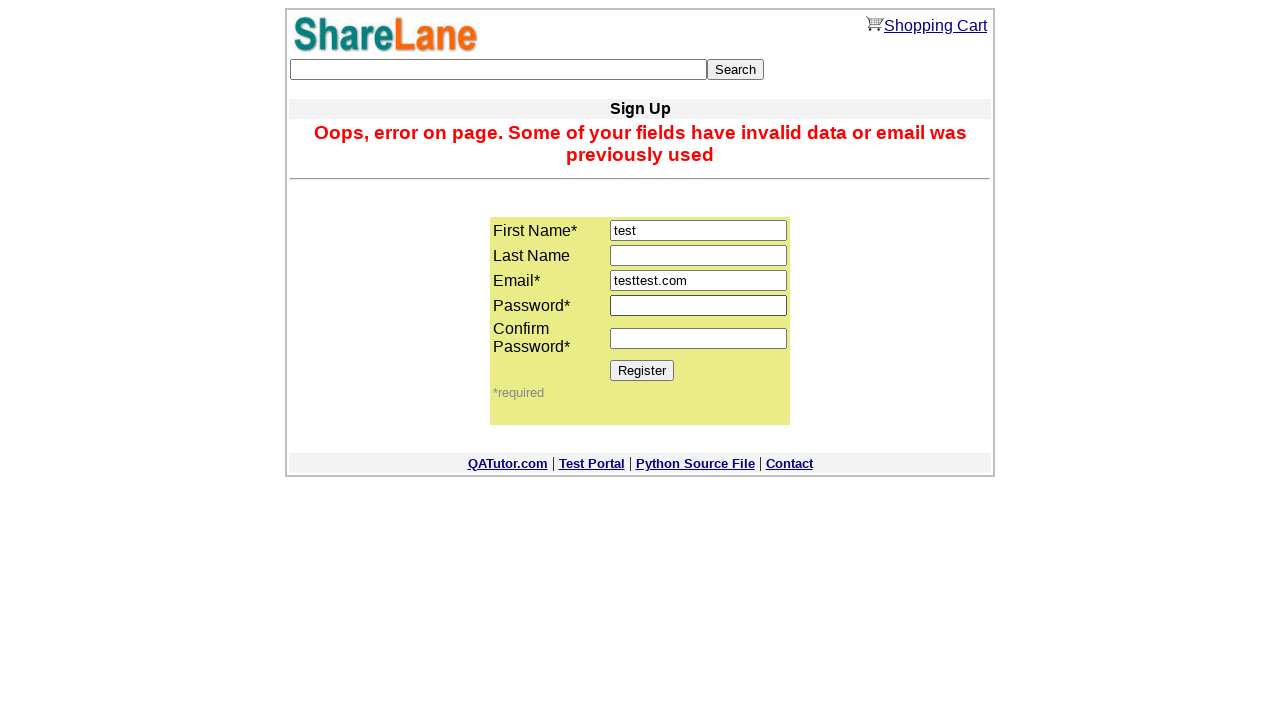

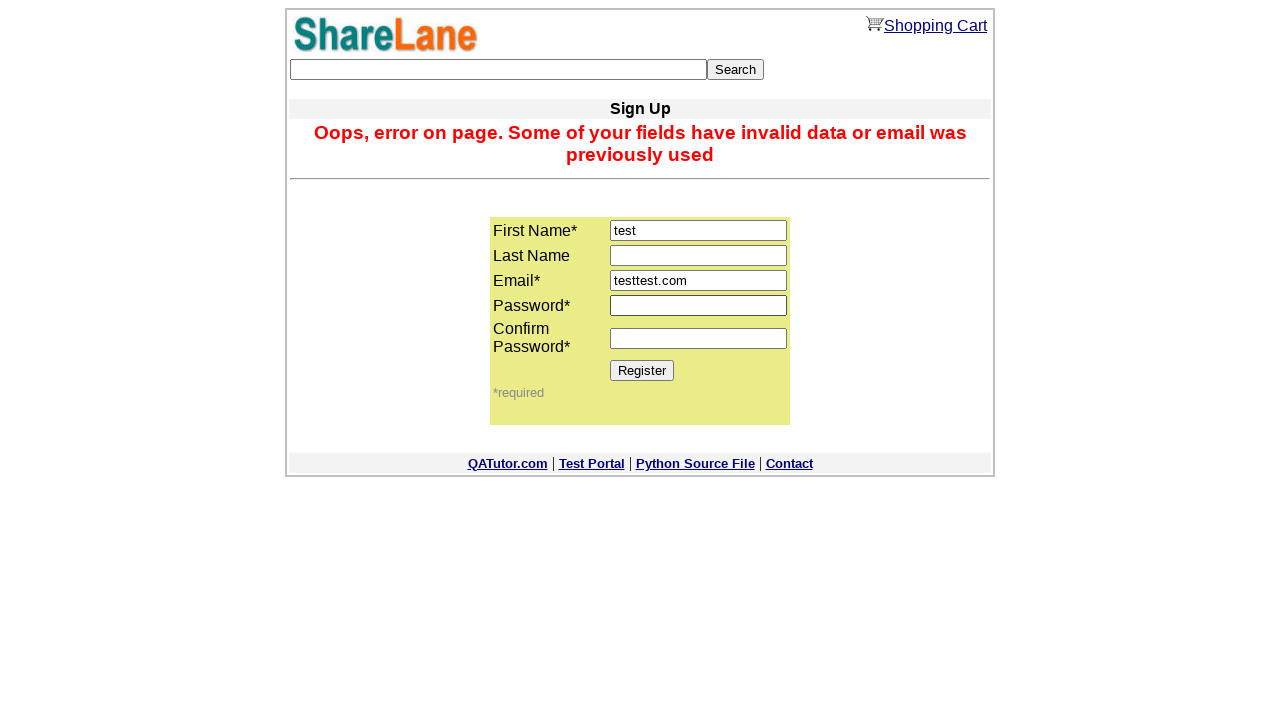